Navigates to MakeMyTrip flights page and maximizes the browser window to verify the page loads correctly

Starting URL: https://www.makemytrip.com/flights/

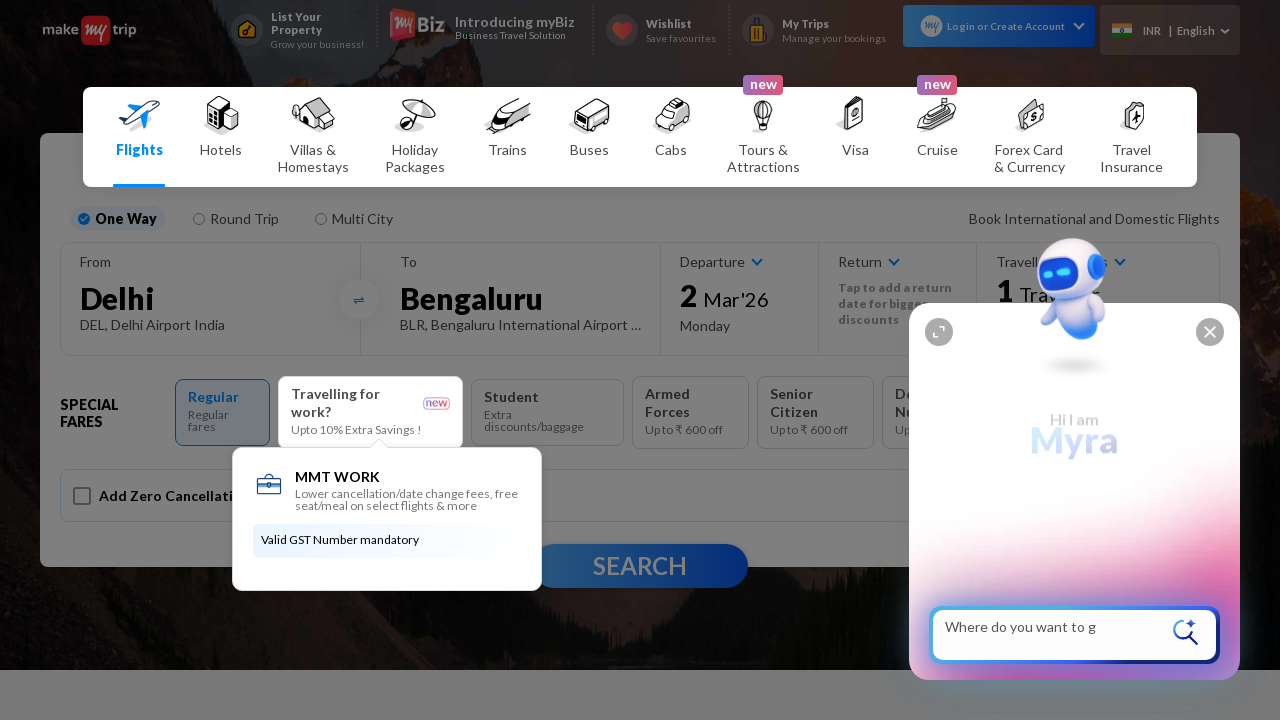

Waited for page DOM content to be loaded
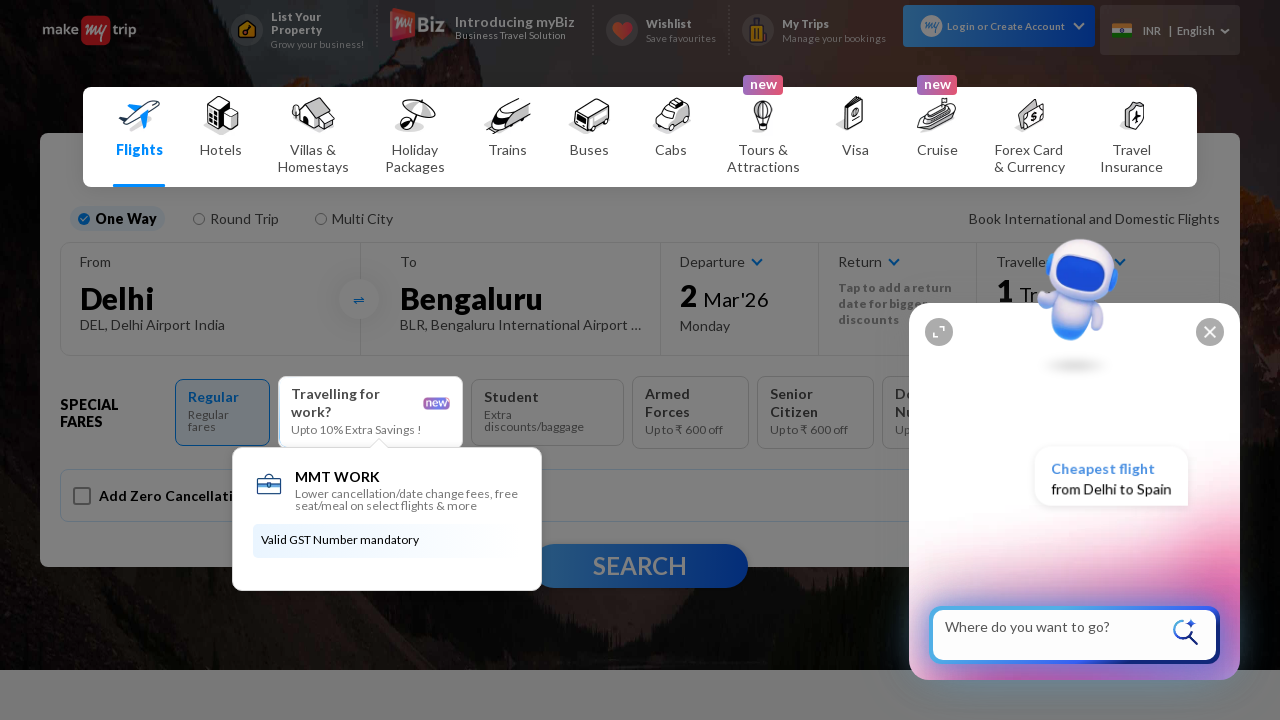

Verified body element is present on MakeMyTrip flights page
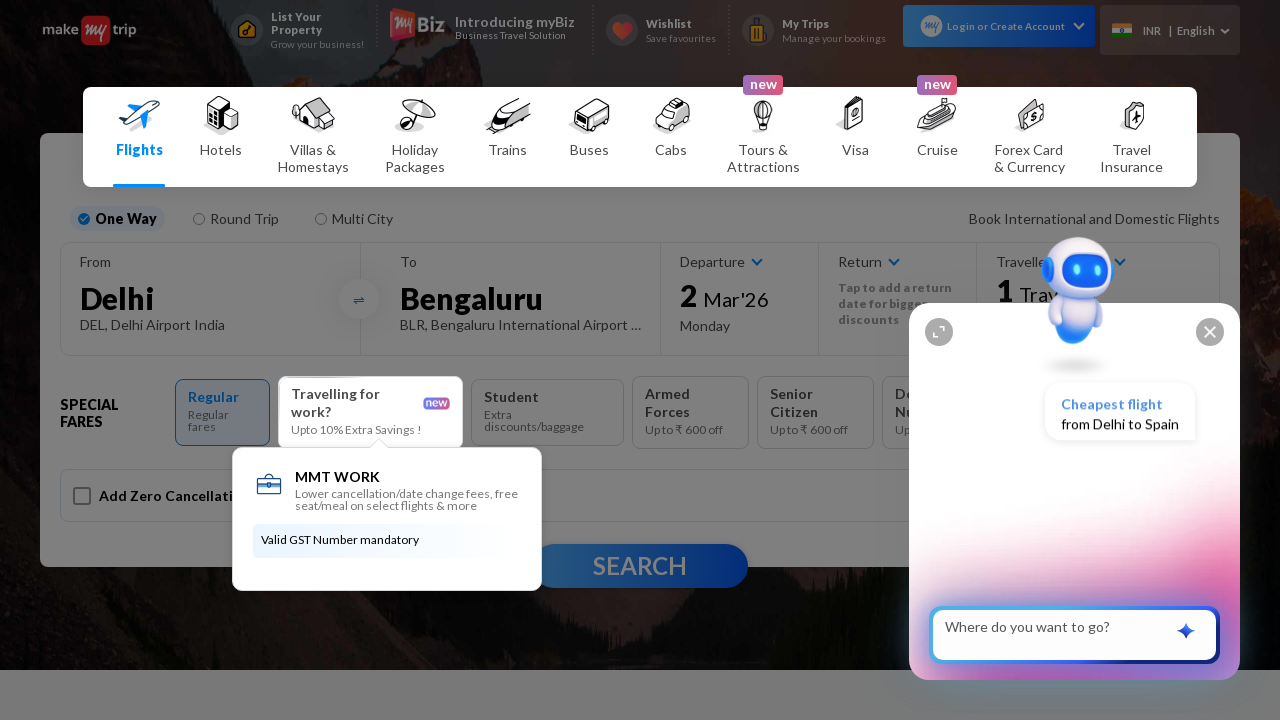

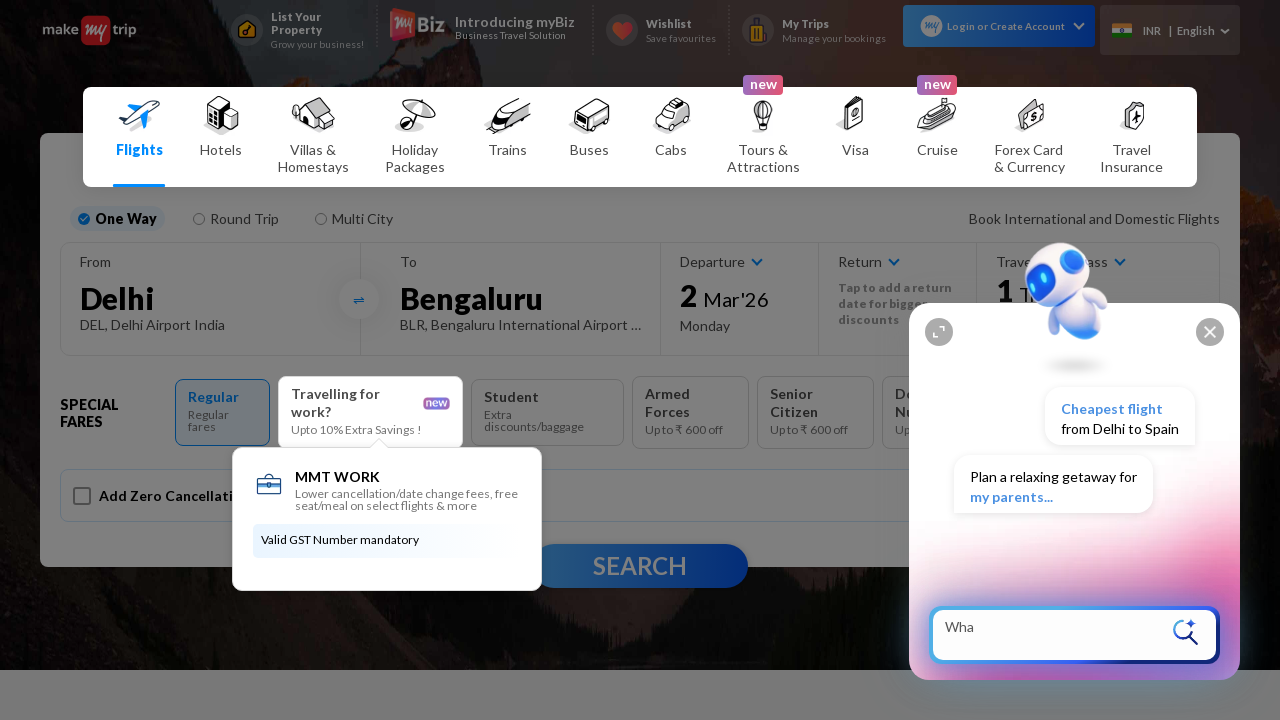